Tests interaction with nested iframes by switching to an outer frame, then inner frame, entering text, and navigating back to parent frame

Starting URL: https://demo.automationtesting.in/Frames.html

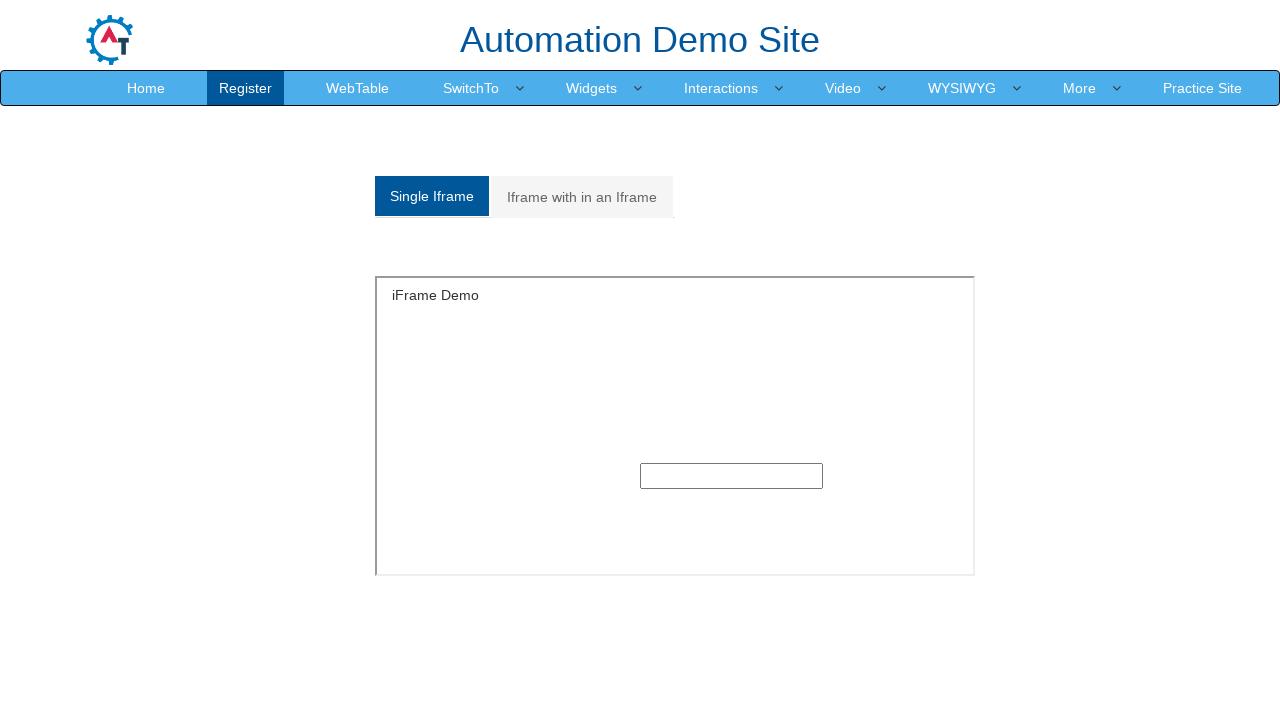

Clicked on 'Iframe with in an Iframe' tab at (582, 197) on xpath=//a[text()='Iframe with in an Iframe']
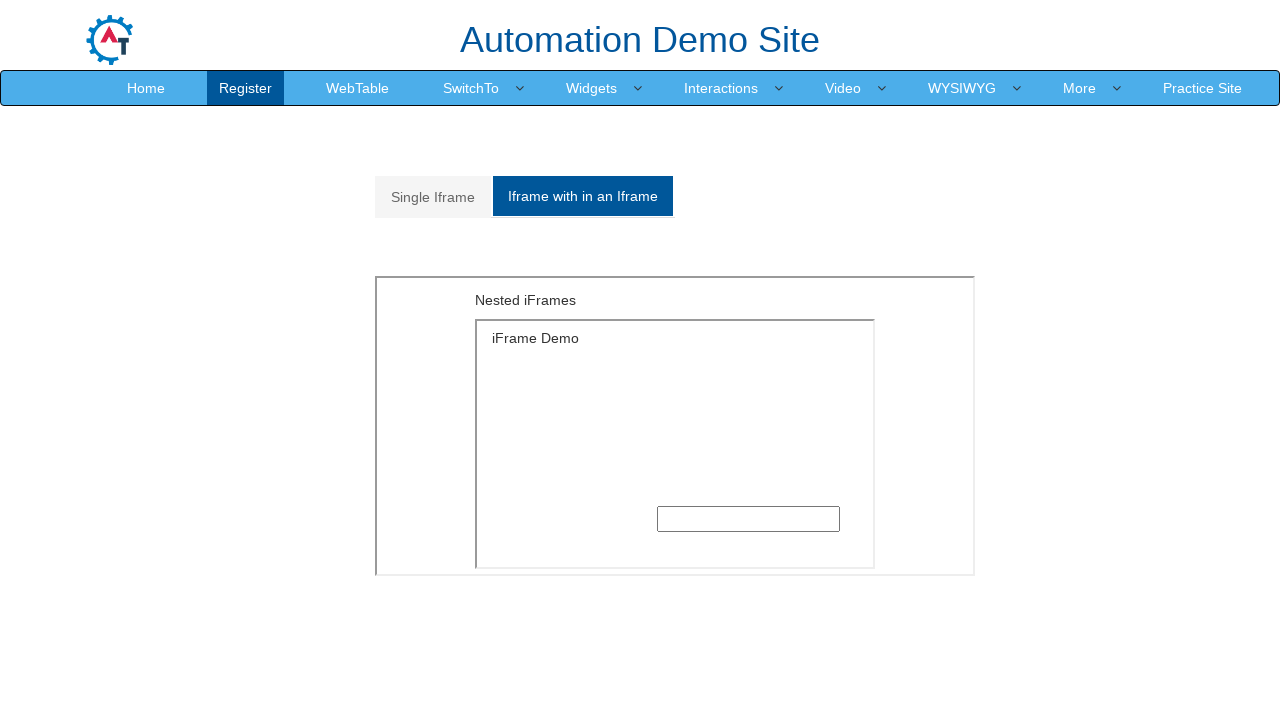

Located outer iframe with src='MultipleFrames.html'
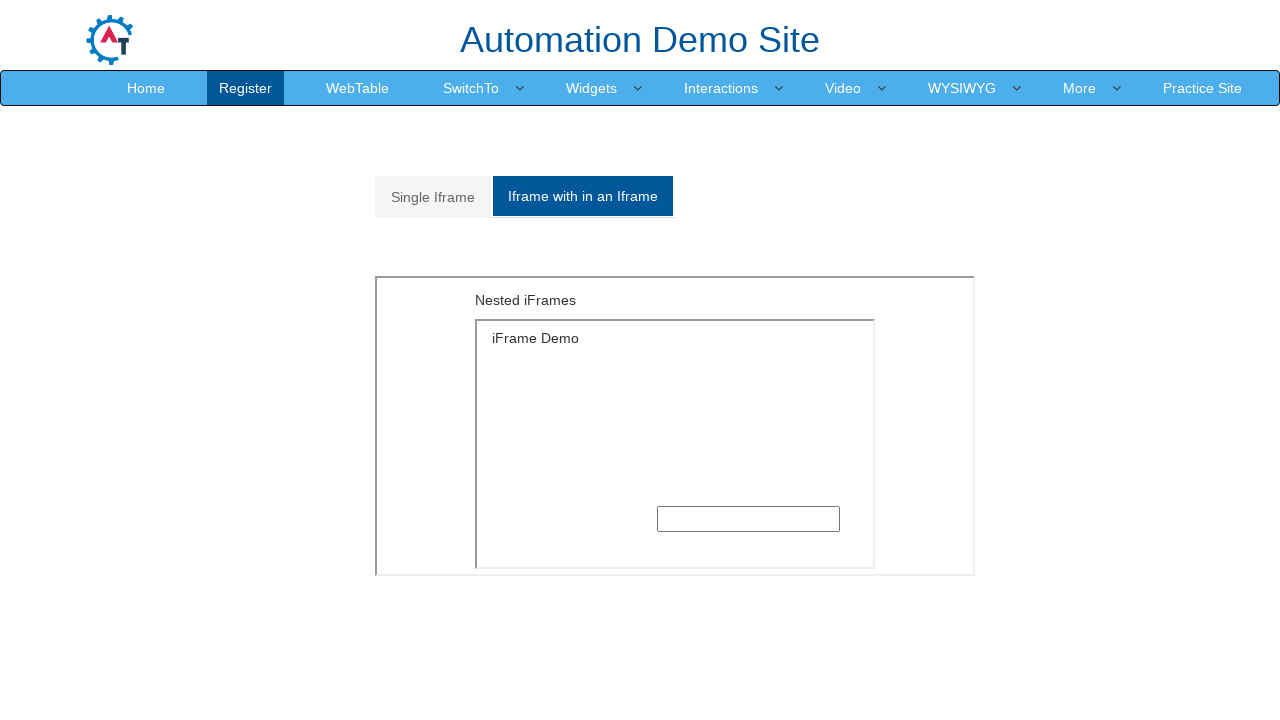

Located inner iframe with src='SingleFrame.html' within outer frame
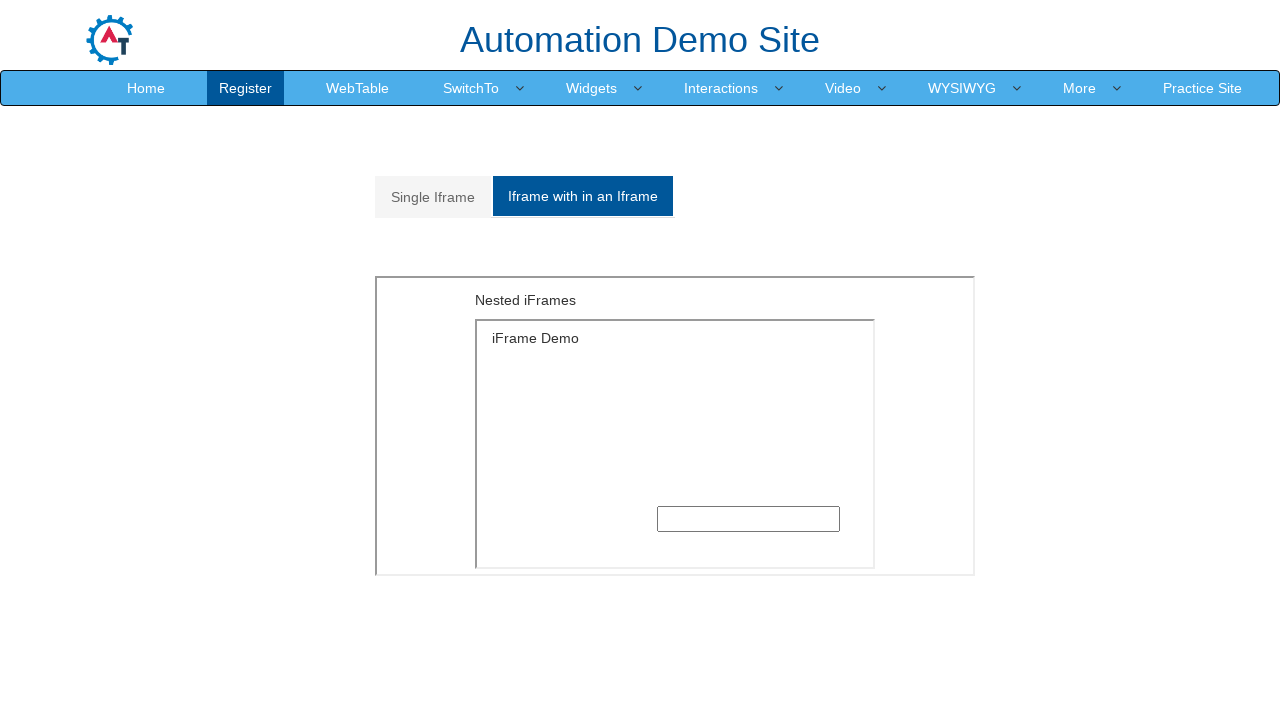

Filled text input field in nested iframe with 'Multiple frames' on xpath=//iframe[@src='MultipleFrames.html'] >> internal:control=enter-frame >> xp
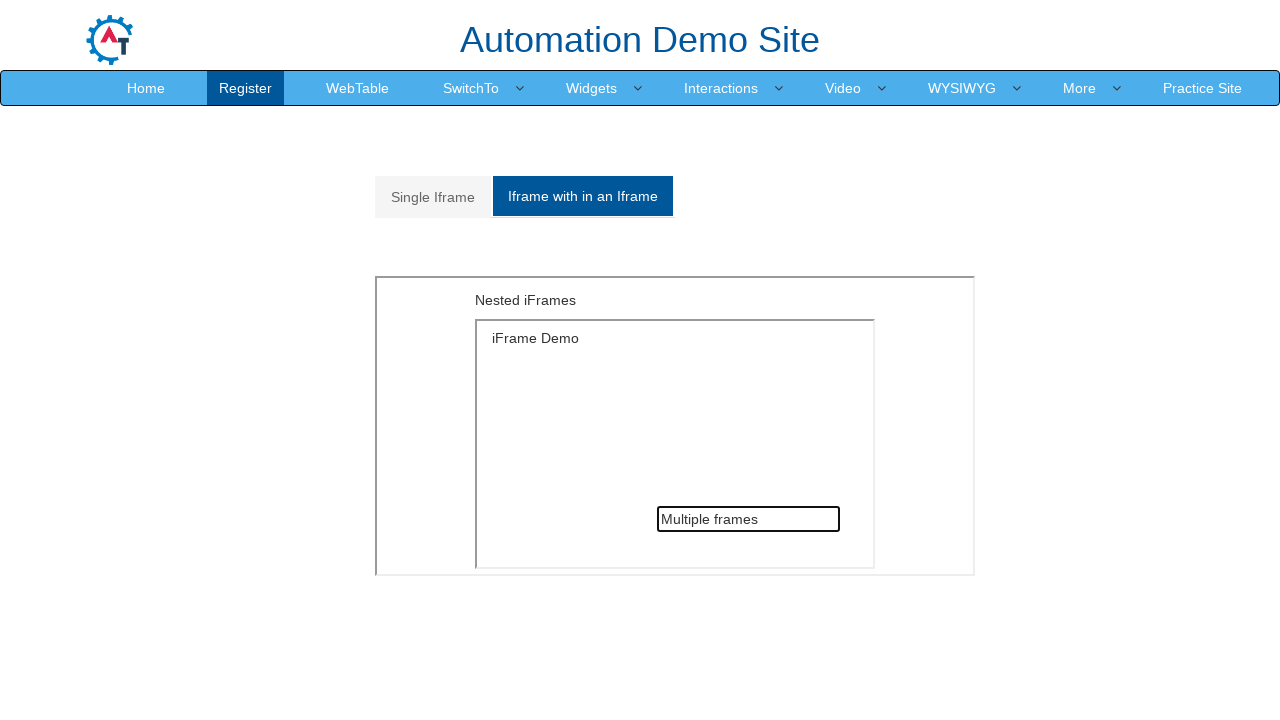

Clicked on second dropdown toggle in main page after switching back to default content at (592, 88) on (//a[@data-toggle='dropdown'])[2]
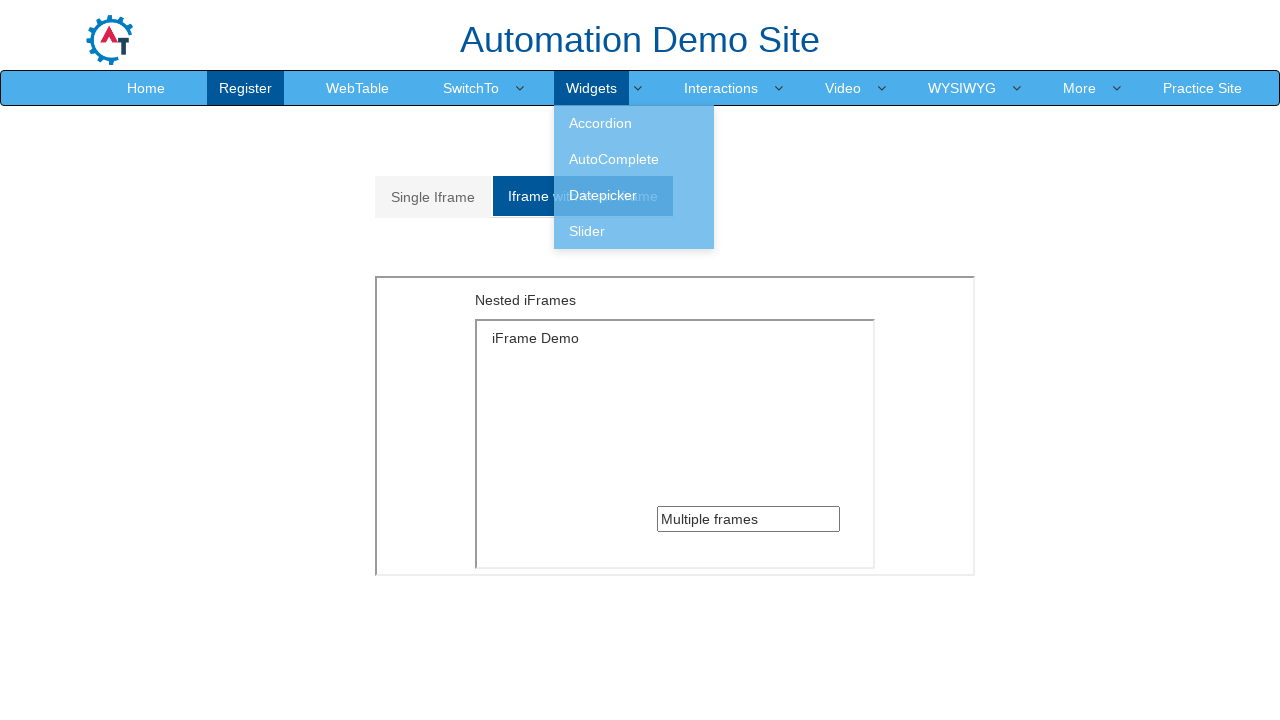

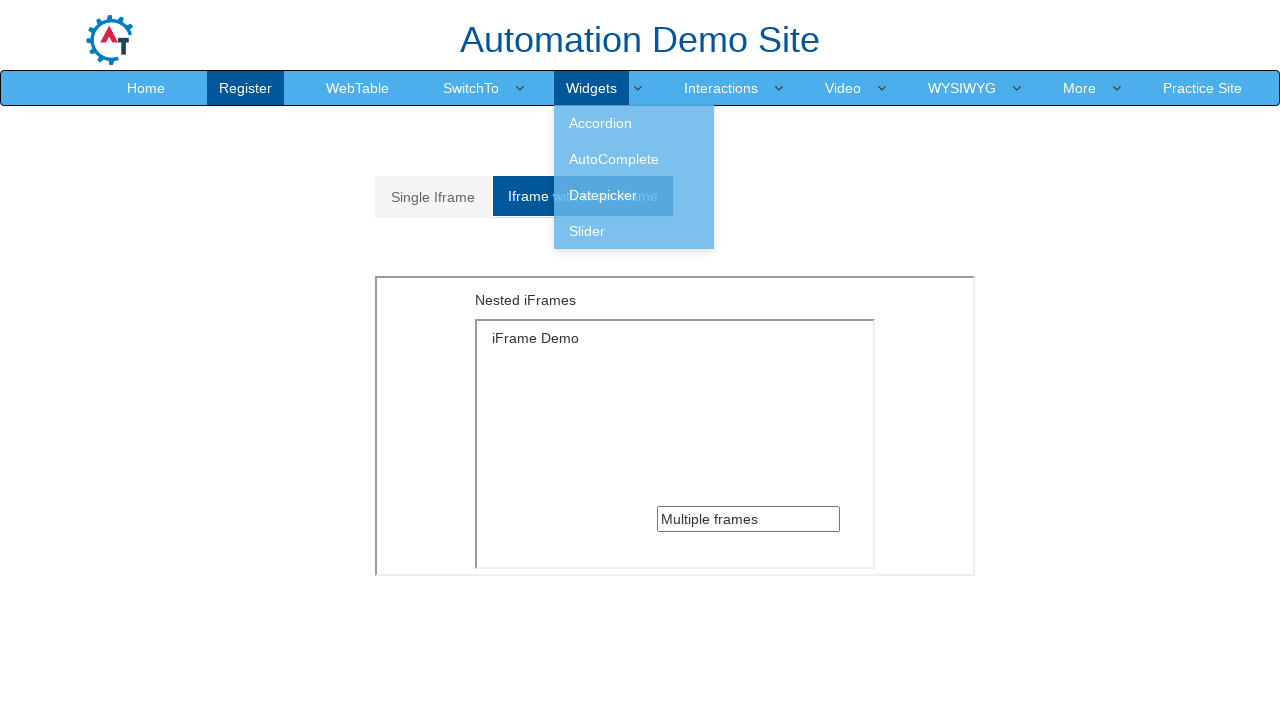